Tests GitHub's search functionality by clicking the search button, entering a query, and submitting the search

Starting URL: https://github.com

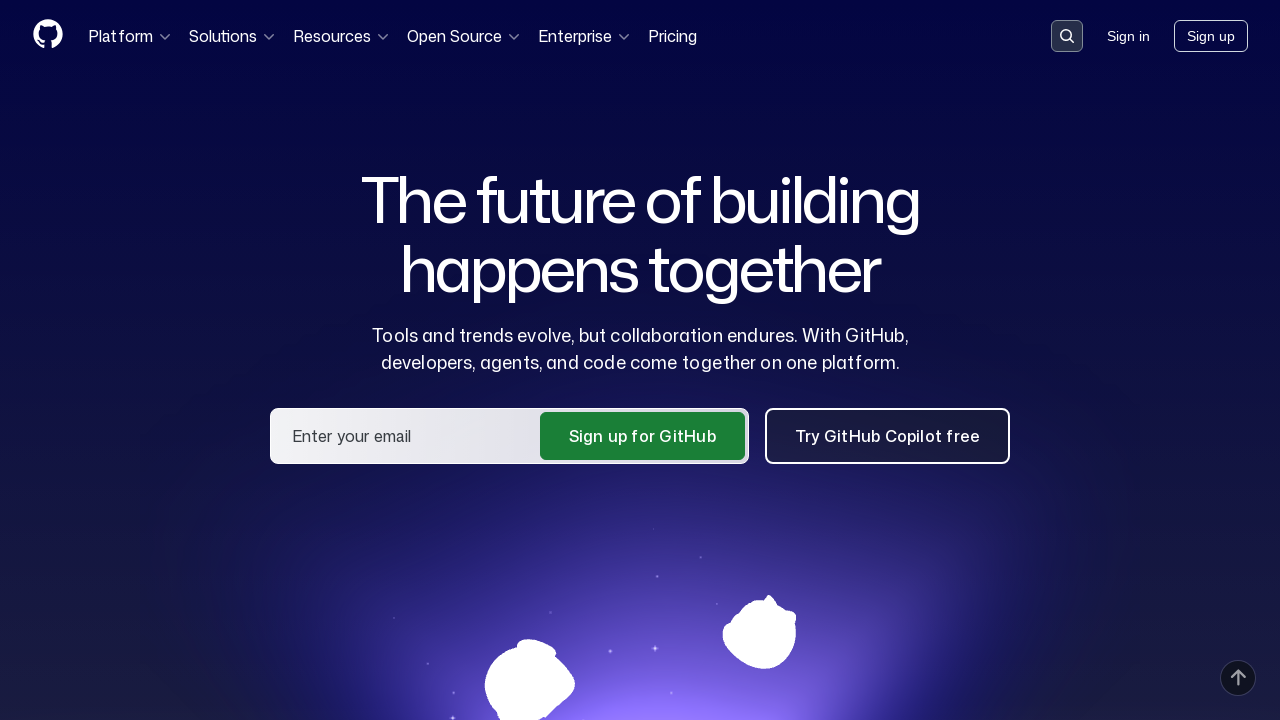

Clicked the GitHub search button to open search field at (1067, 36) on .header-search-button
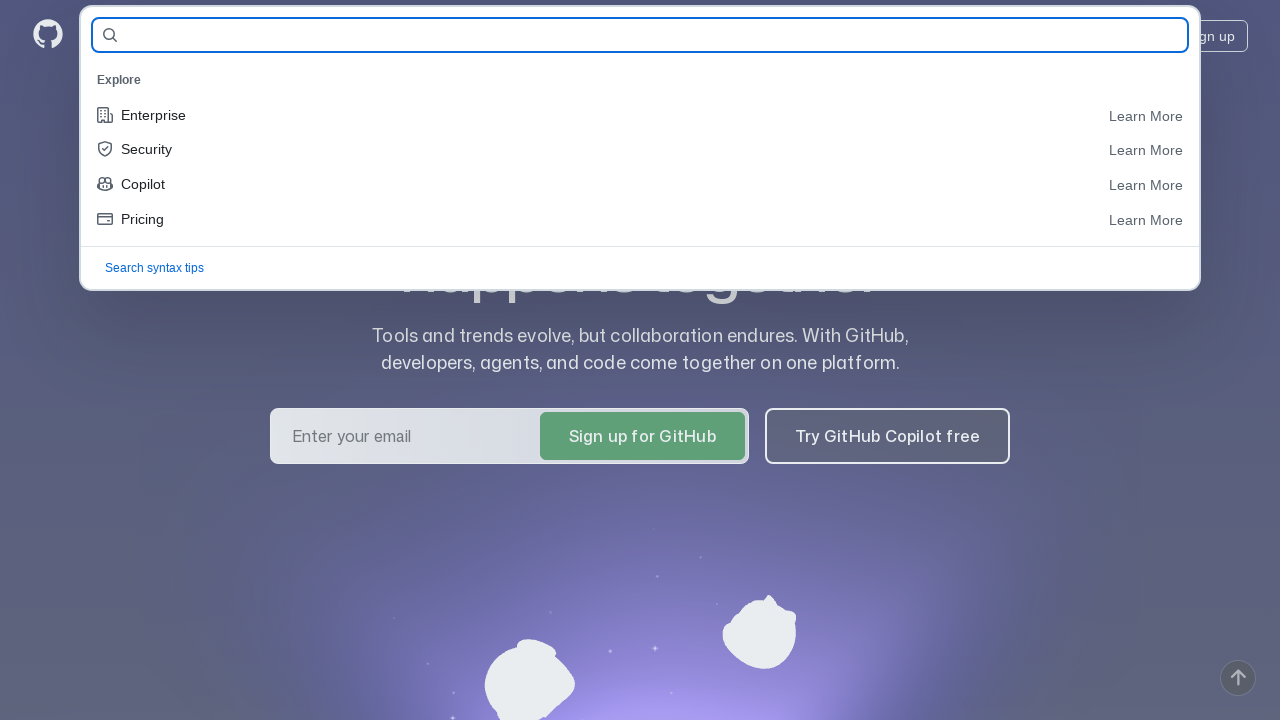

Entered search query 'AlexeyMozgovoy92' in search field on #query-builder-test
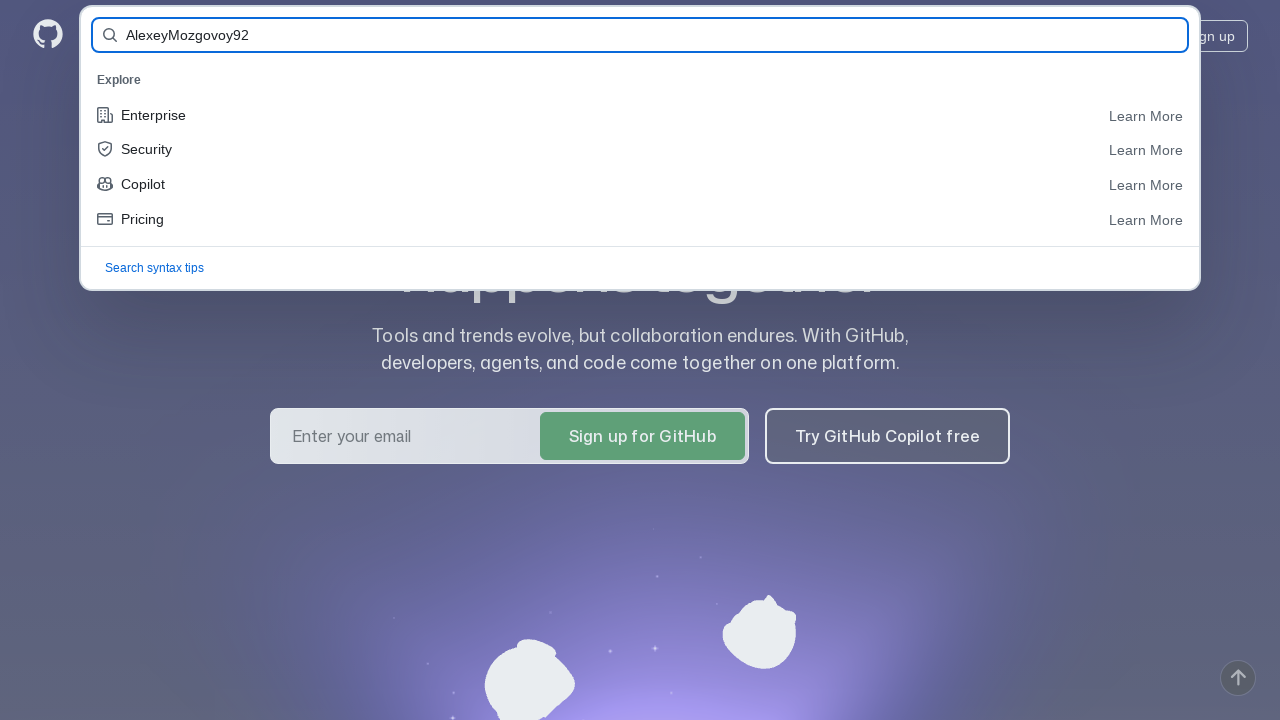

Submitted the search form by pressing Enter on #query-builder-test
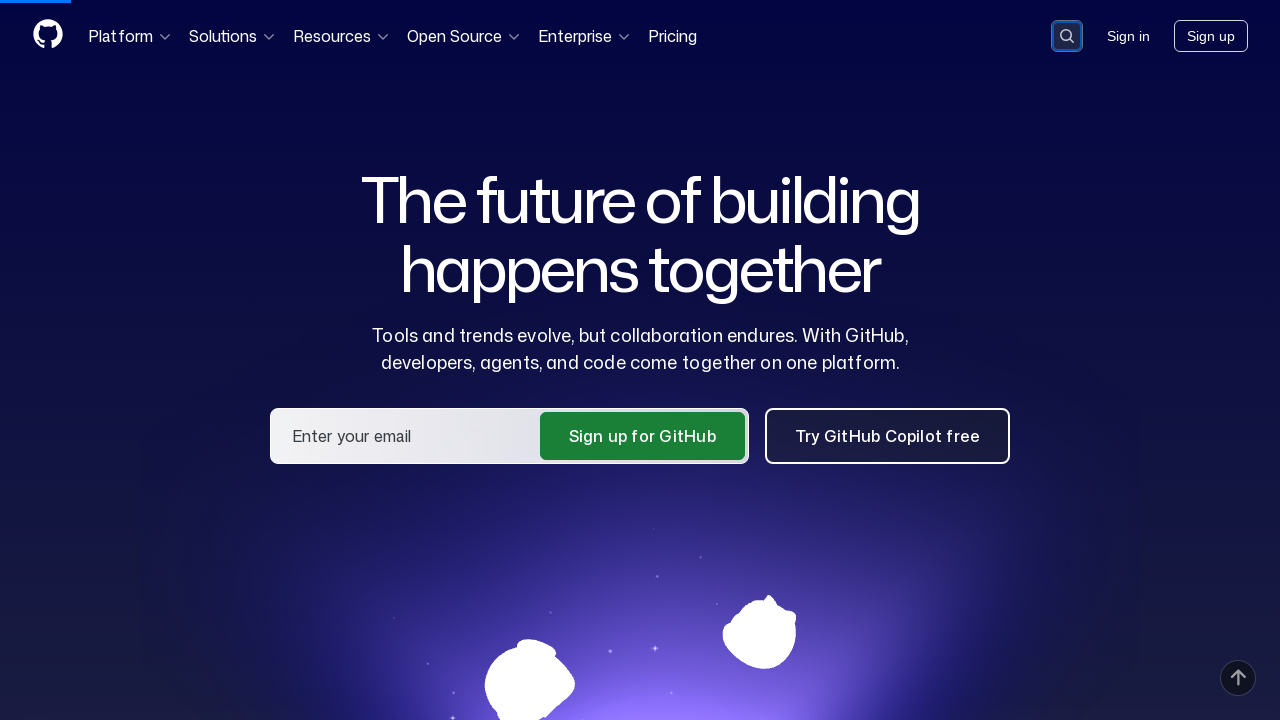

Search results loaded and 'Alexey' text appeared on page
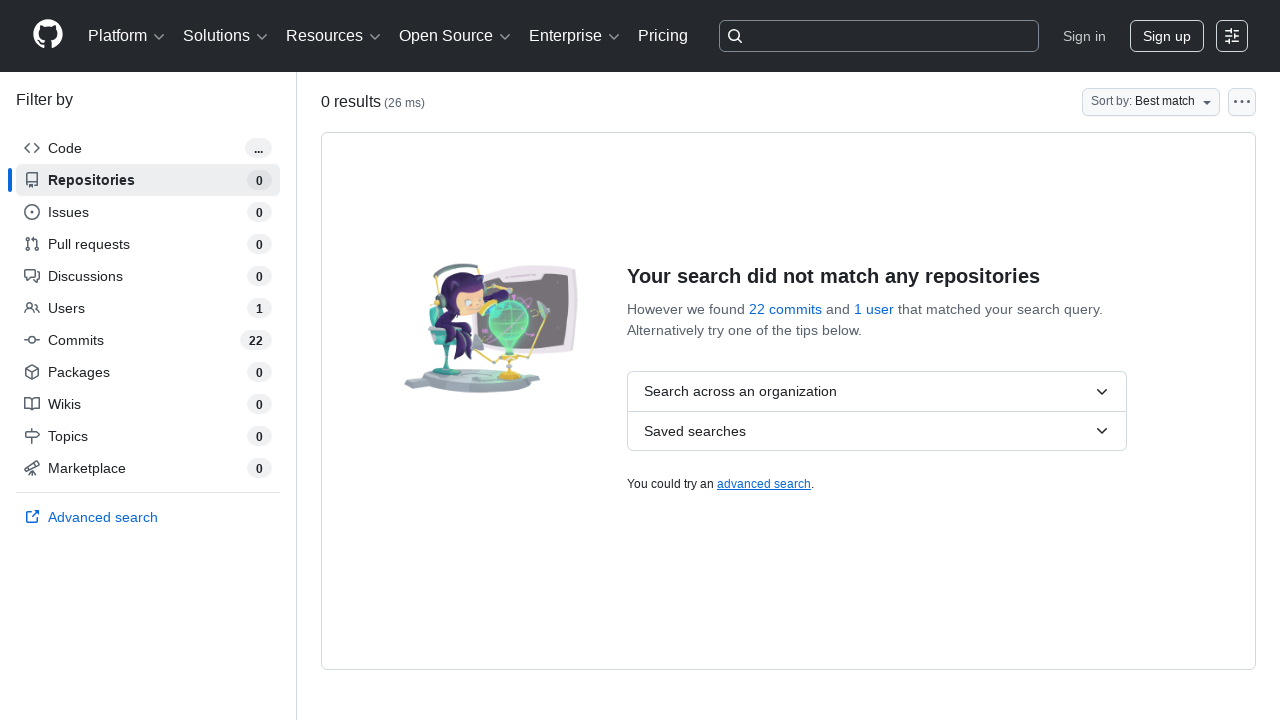

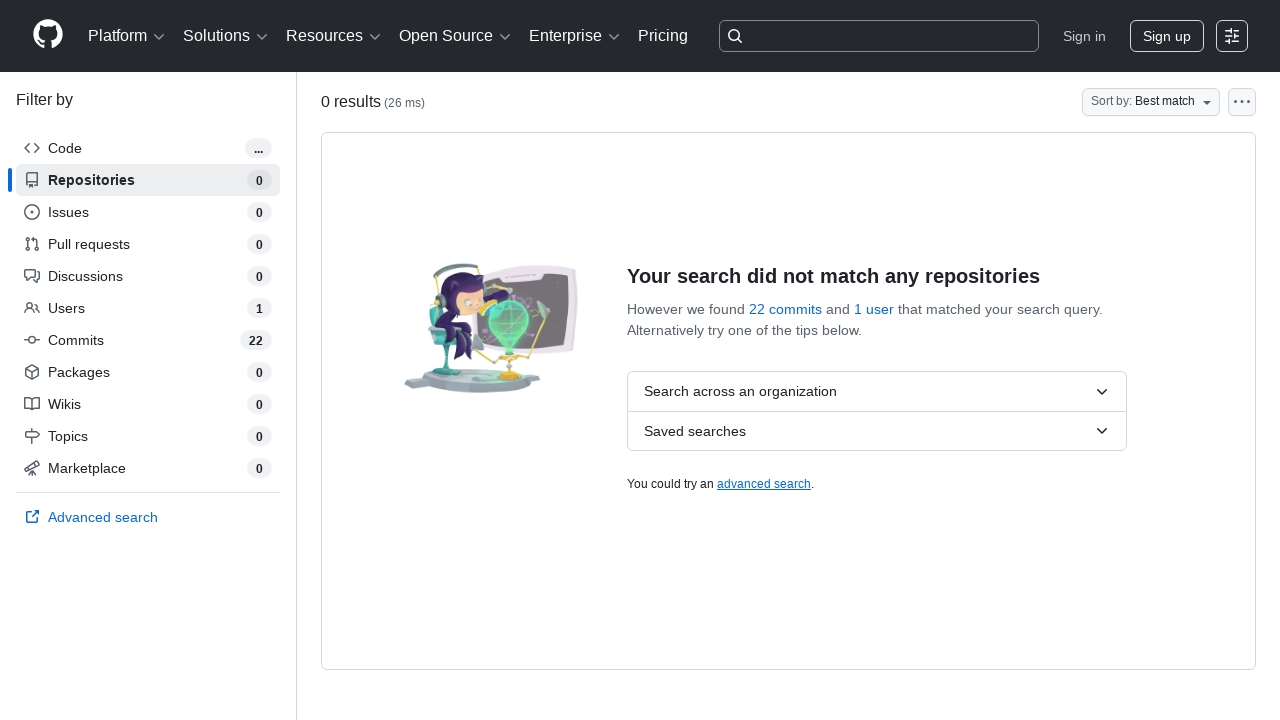